Tests browser back navigation by going to a subpage and then navigating backwards

Starting URL: https://demoqa.com/

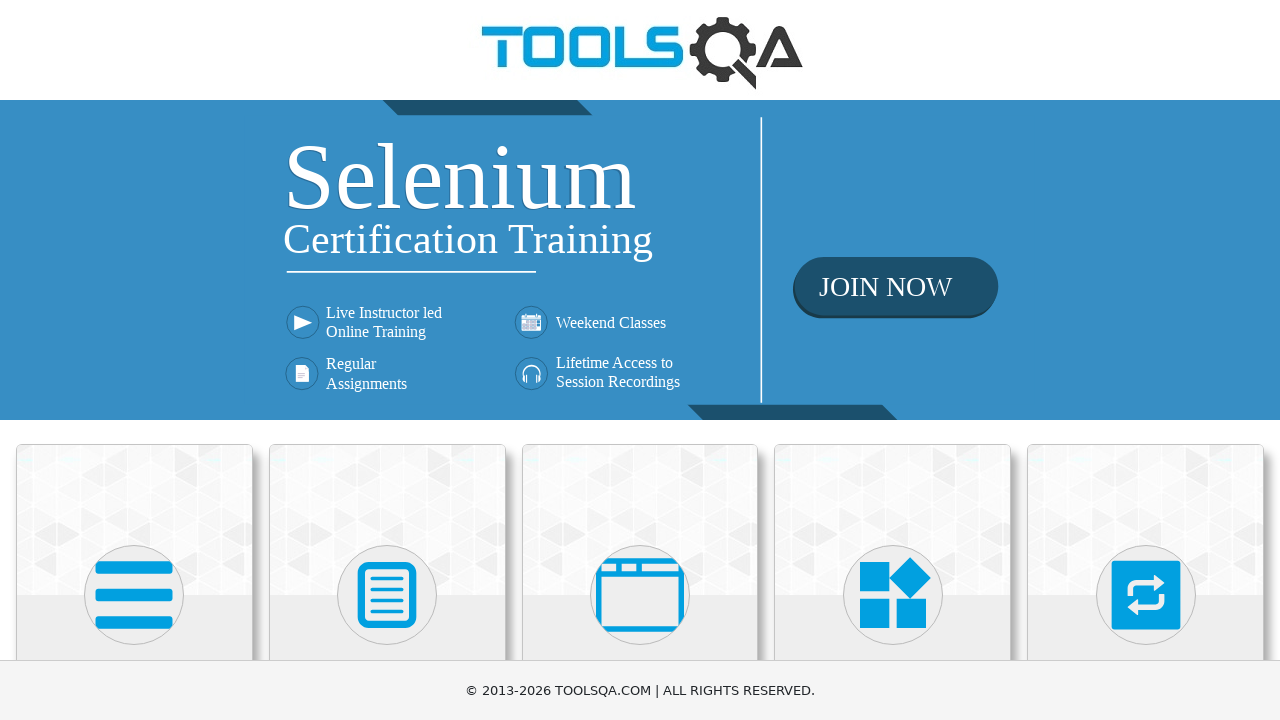

Navigated to buttons subpage at https://demoqa.com/buttons
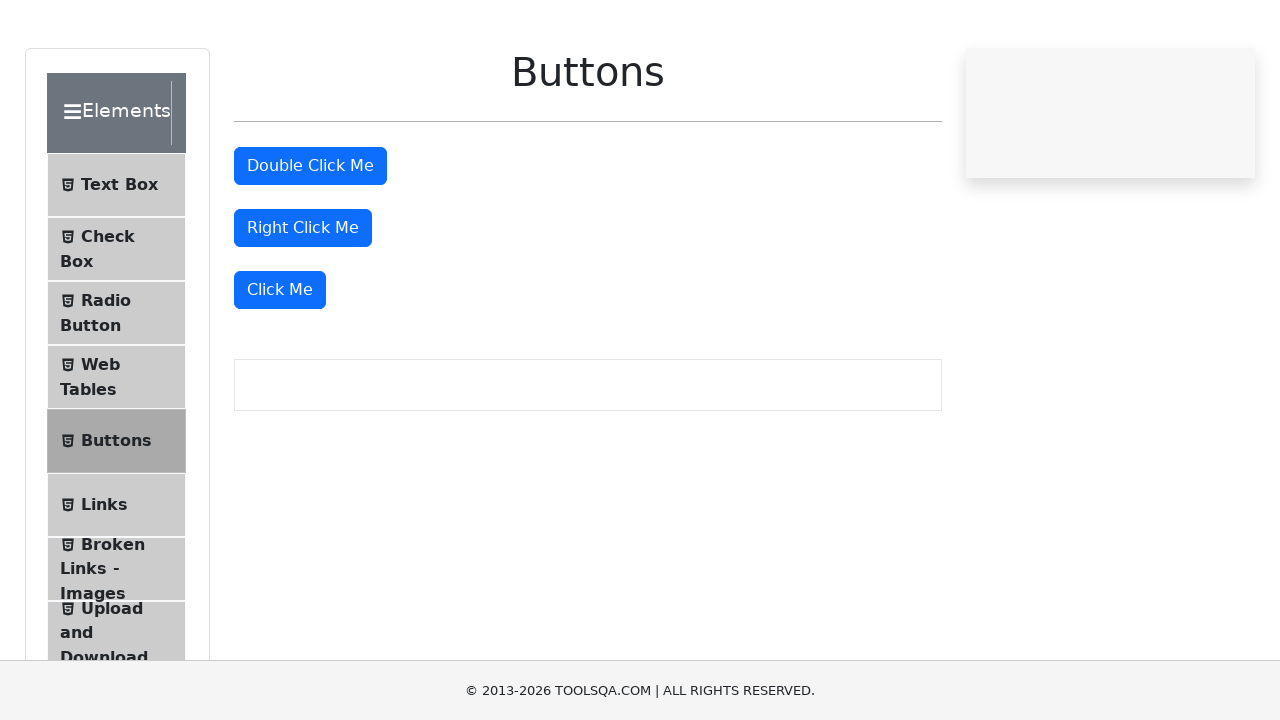

Navigated back to previous page
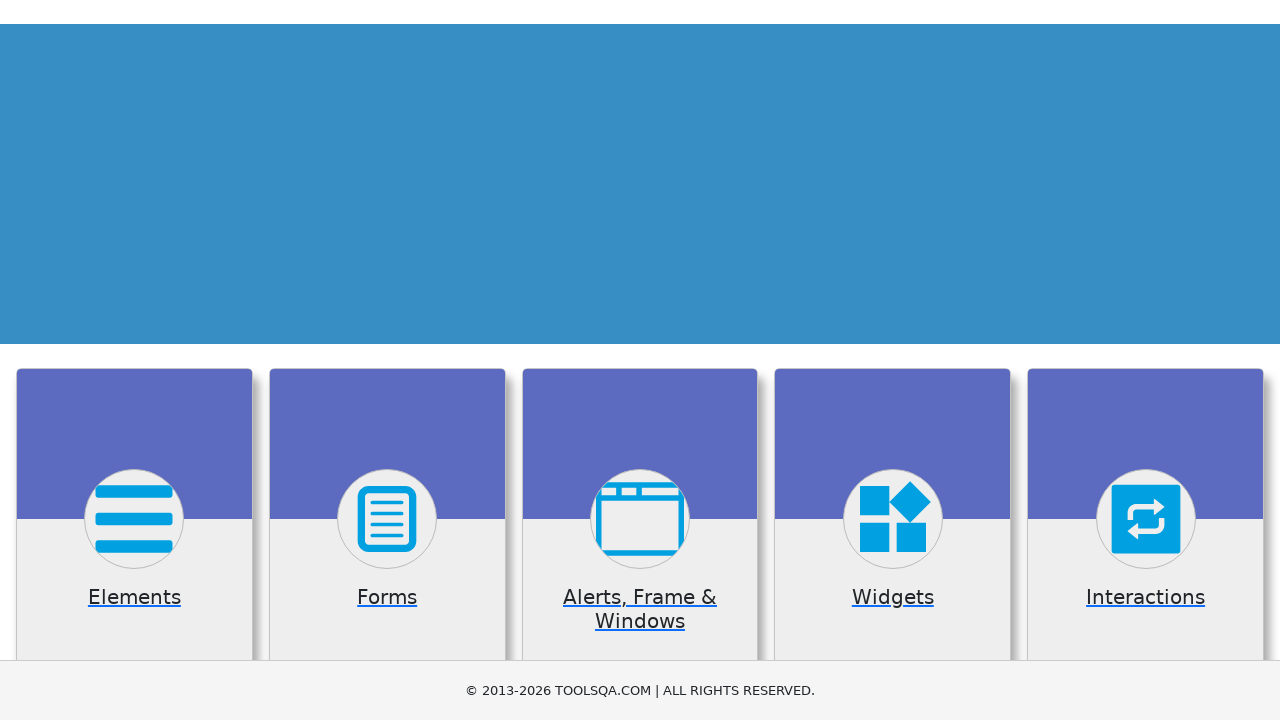

Verified browser navigated back to base URL https://demoqa.com/
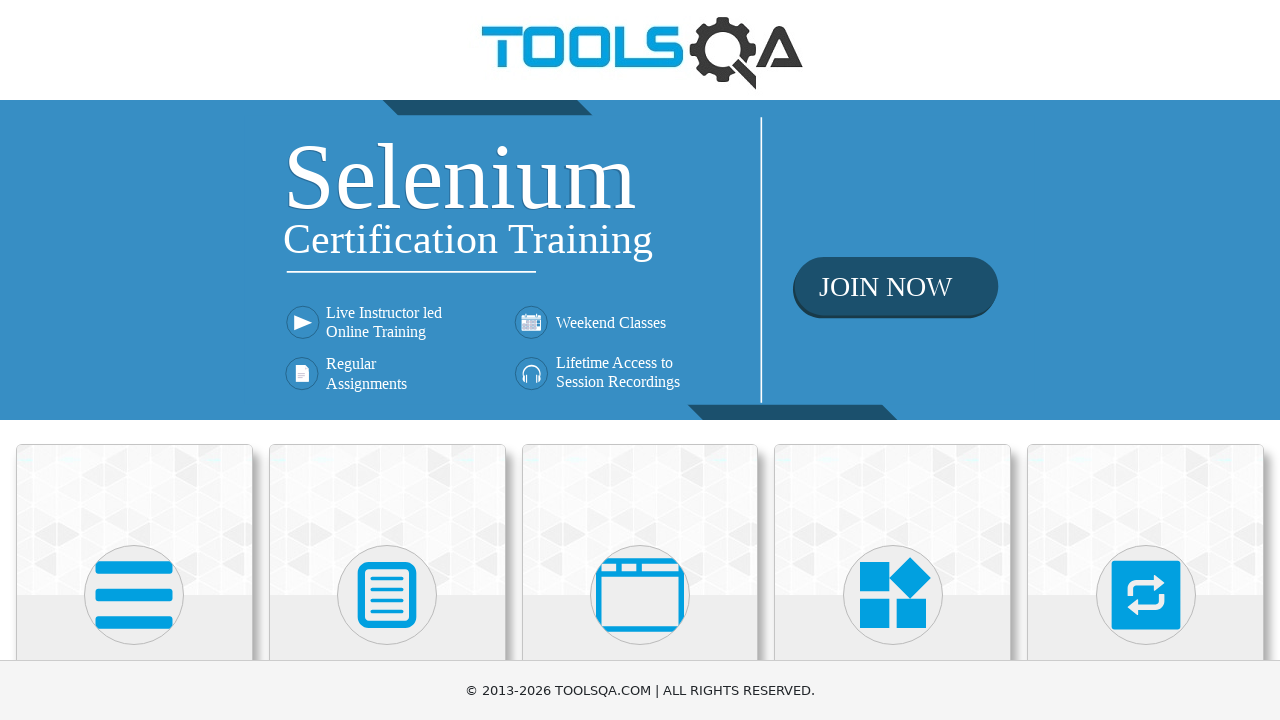

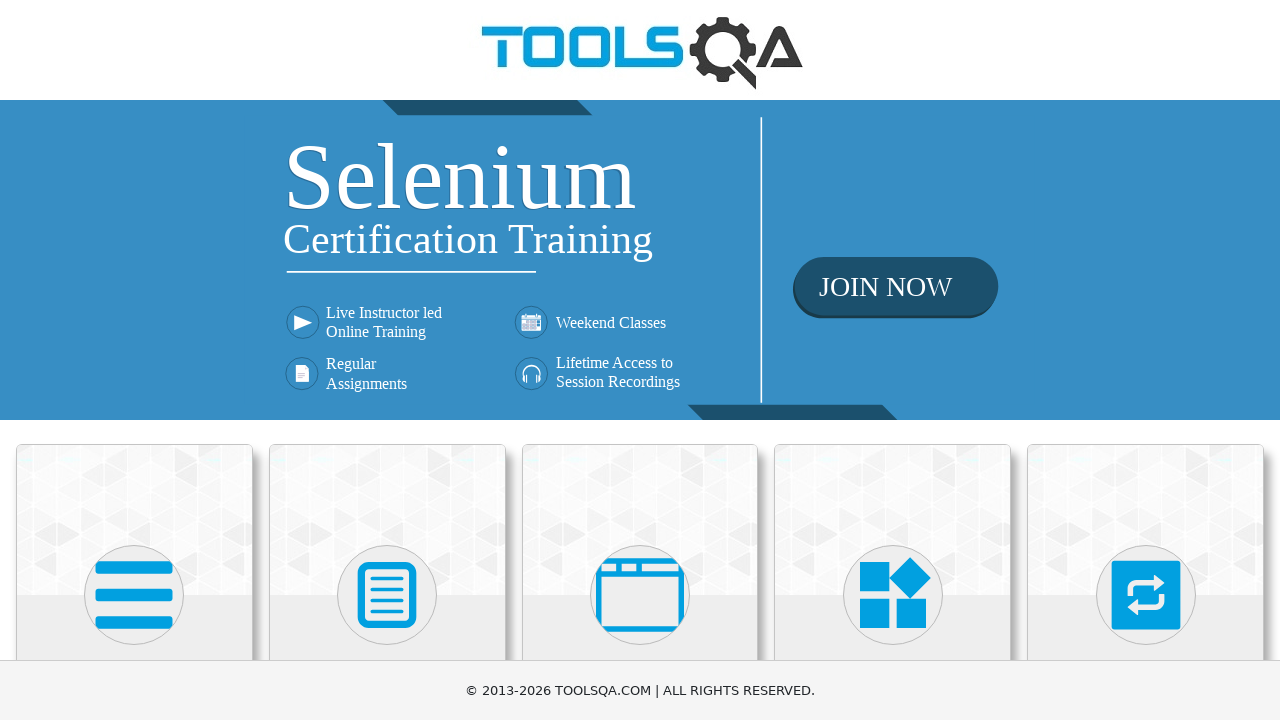